Navigates through a movie listing page, waits for items to load, then clicks on a movie detail link and waits for the detail page to load with movie information.

Starting URL: https://spa2.scrape.center/page/1

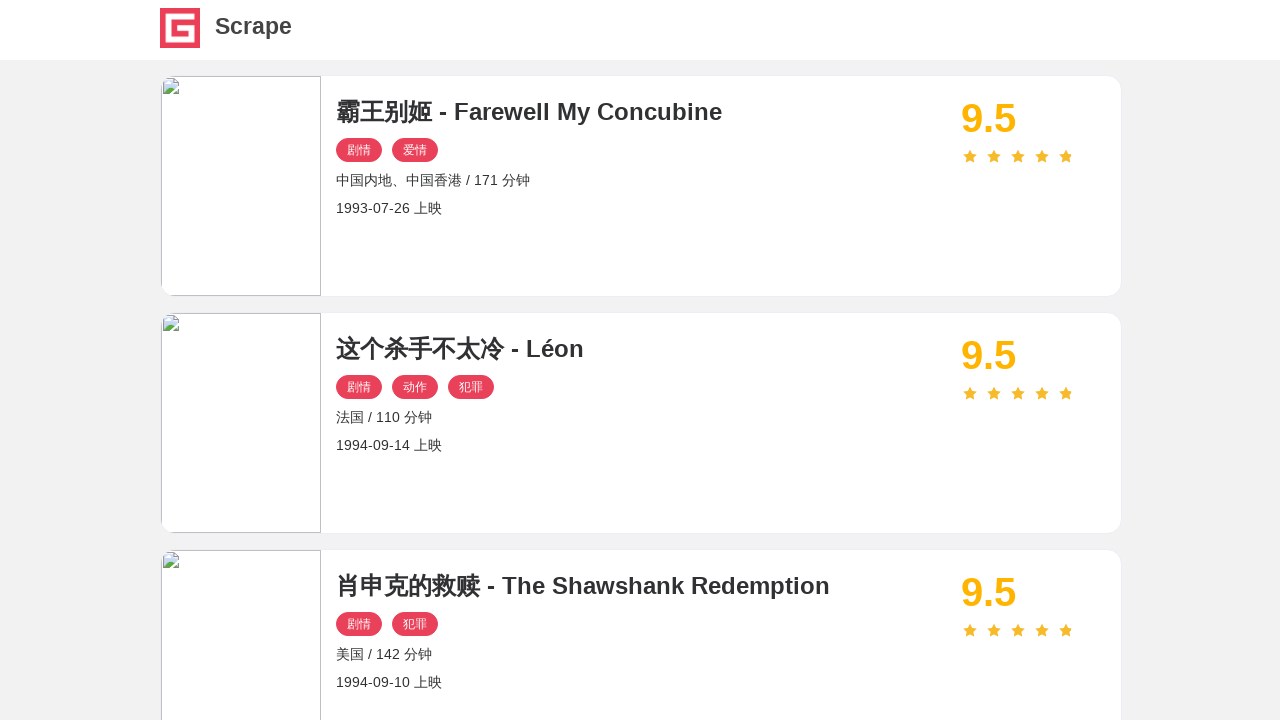

Waited for movie list items to load on the index page
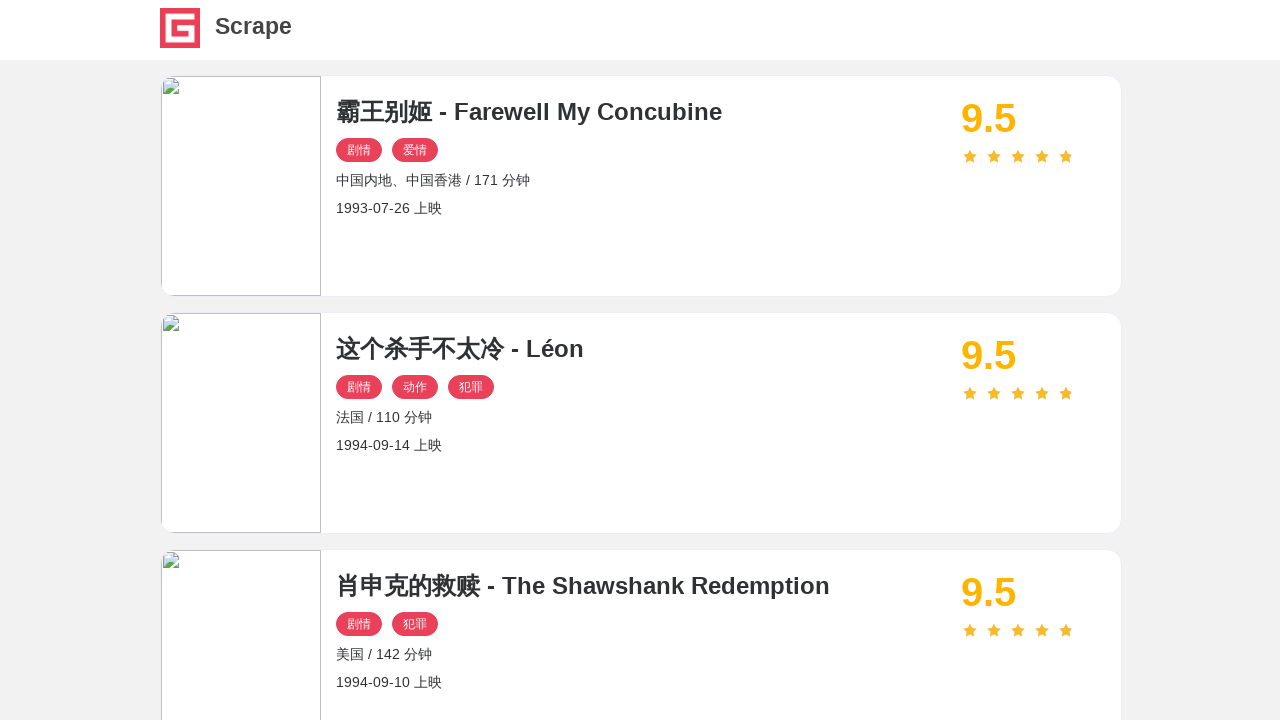

Clicked on the first movie link at (641, 112) on #index .item .name >> nth=0
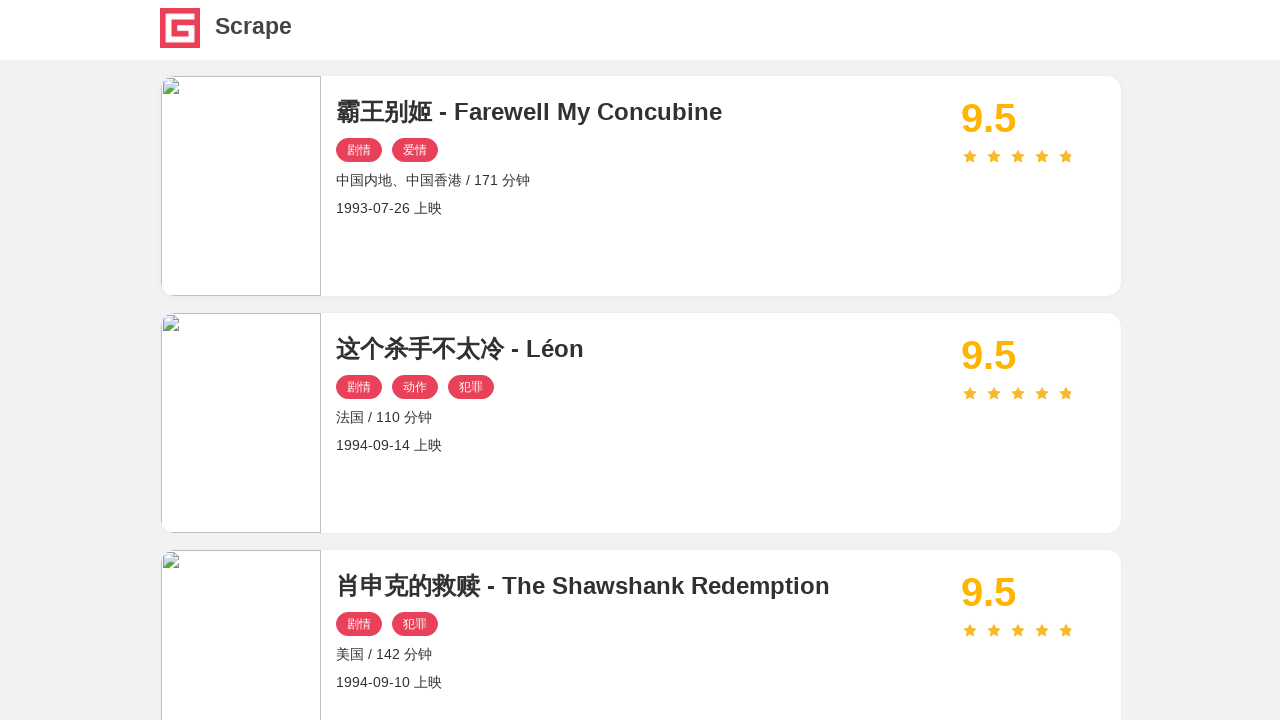

Waited for movie title (h2) to load on detail page
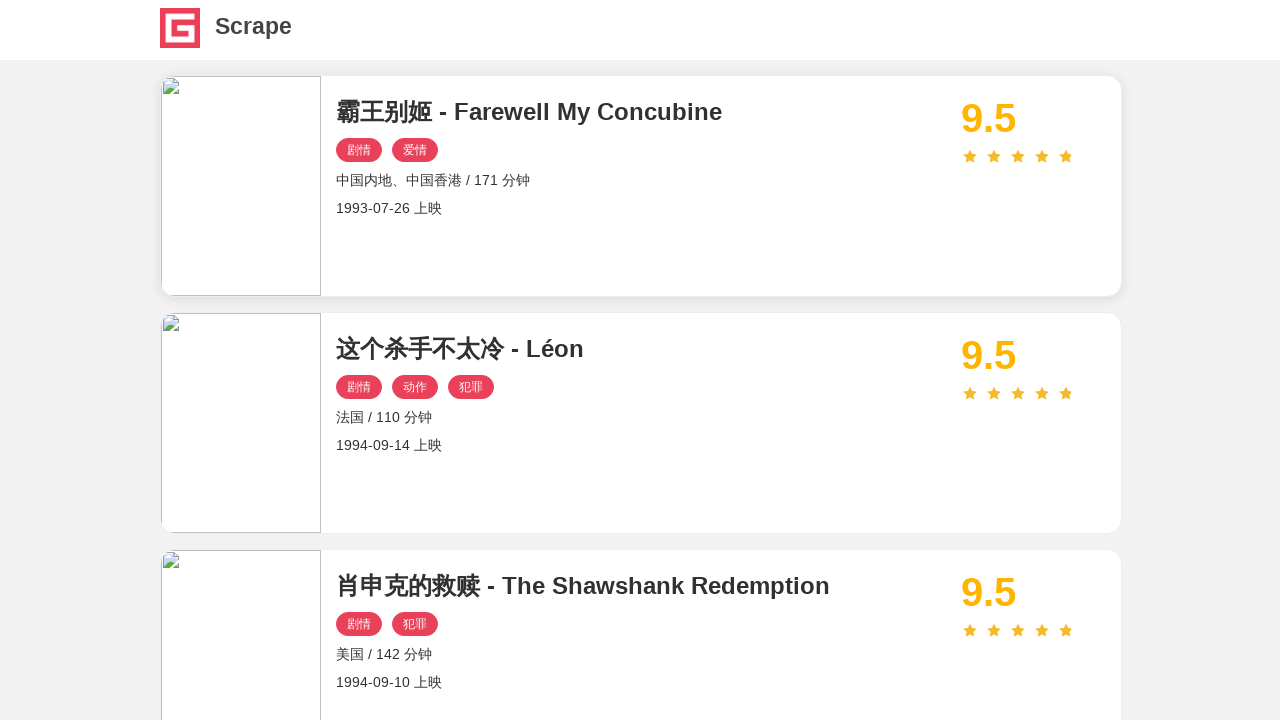

Waited for movie cover image to load
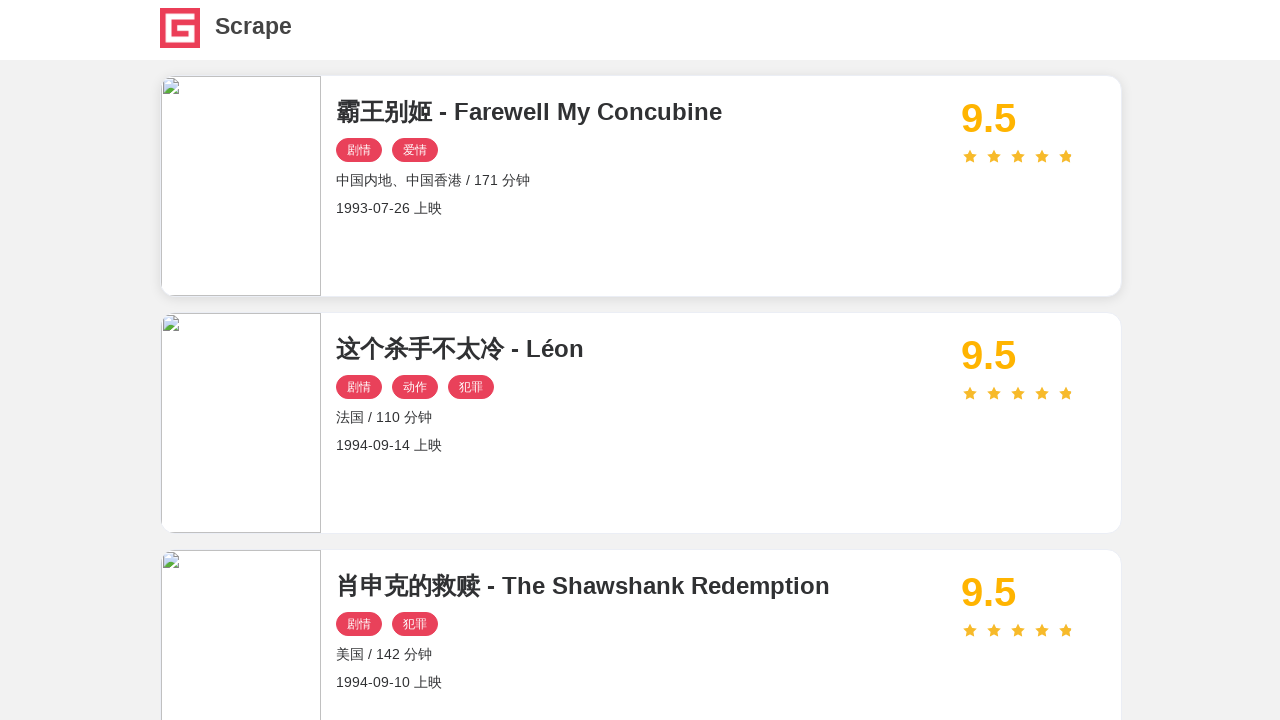

Waited for movie score to load
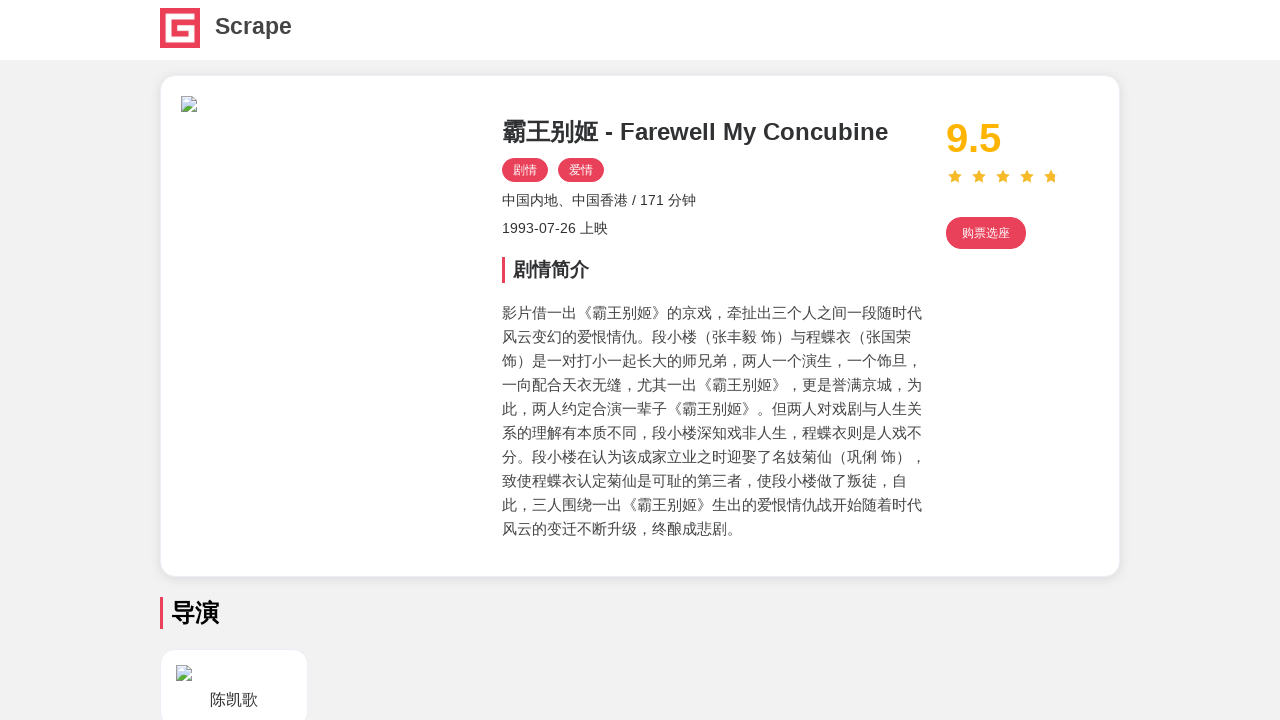

Waited for movie description (drama p) to load
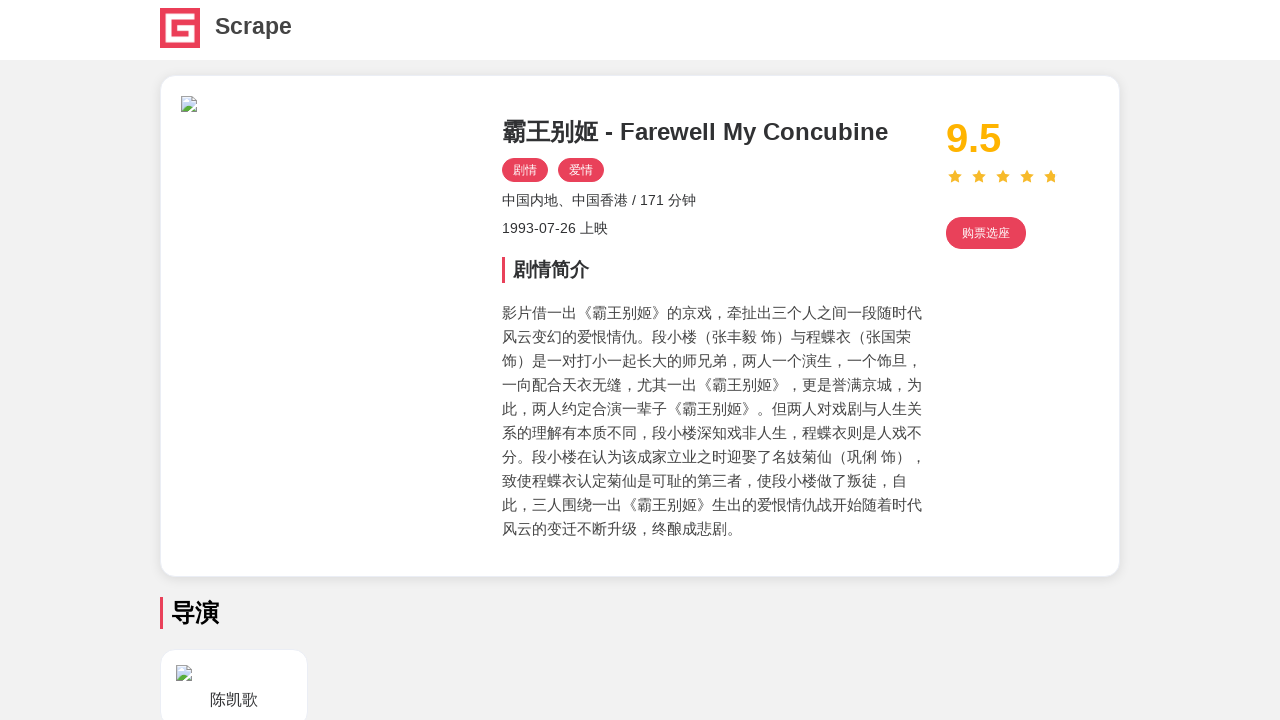

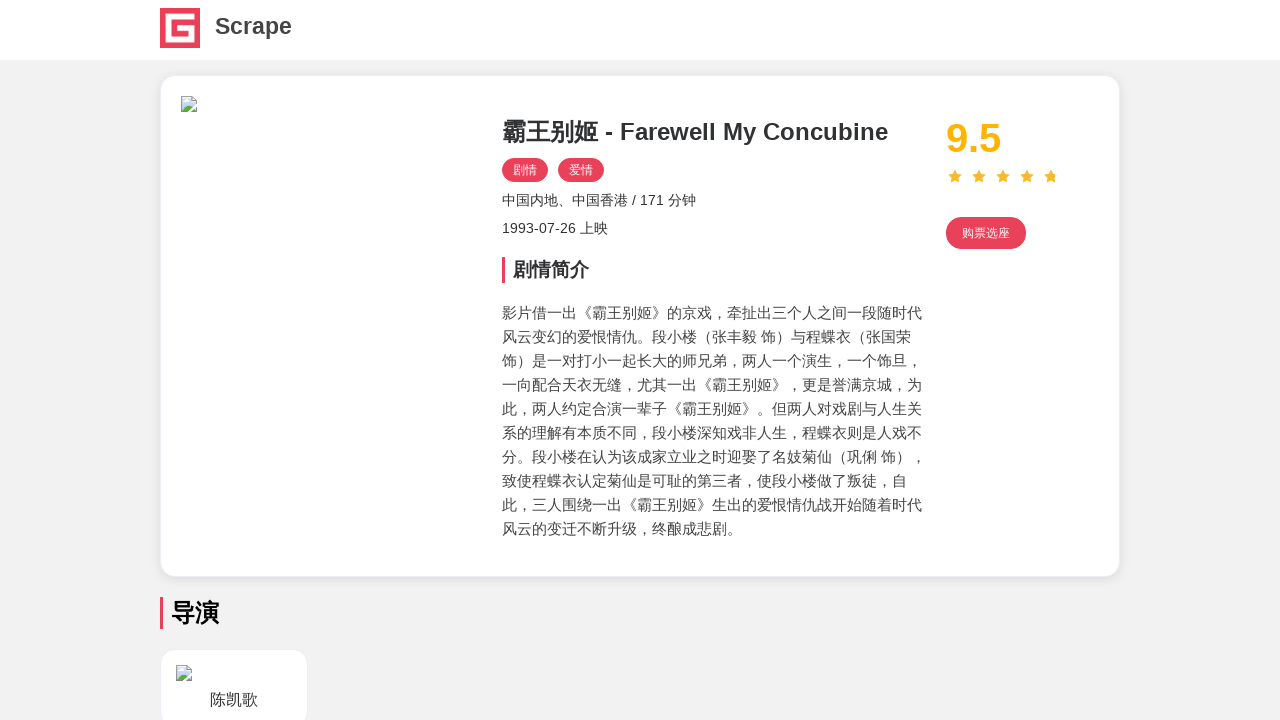